Tests dynamic loading with explicit waits - clicks start button and verifies the loading sequence with proper wait conditions for element visibility and invisibility.

Starting URL: http://the-internet.herokuapp.com/dynamic_loading/1

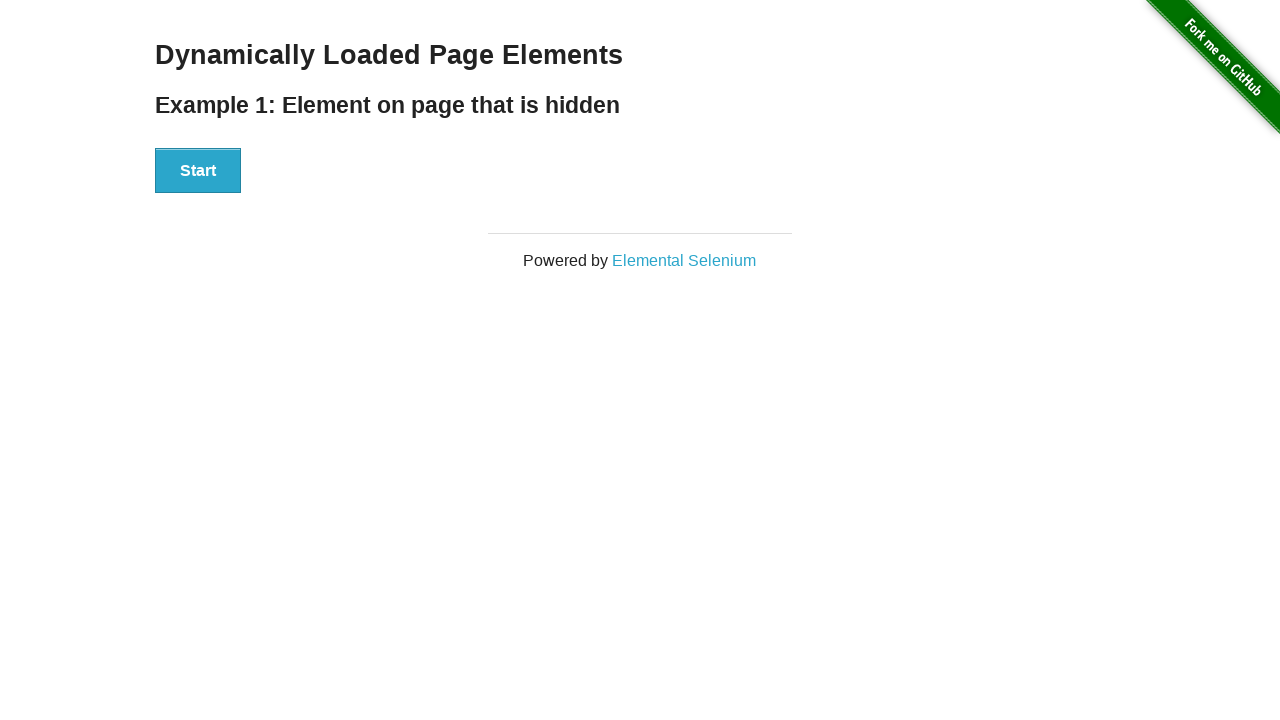

Start button is visible
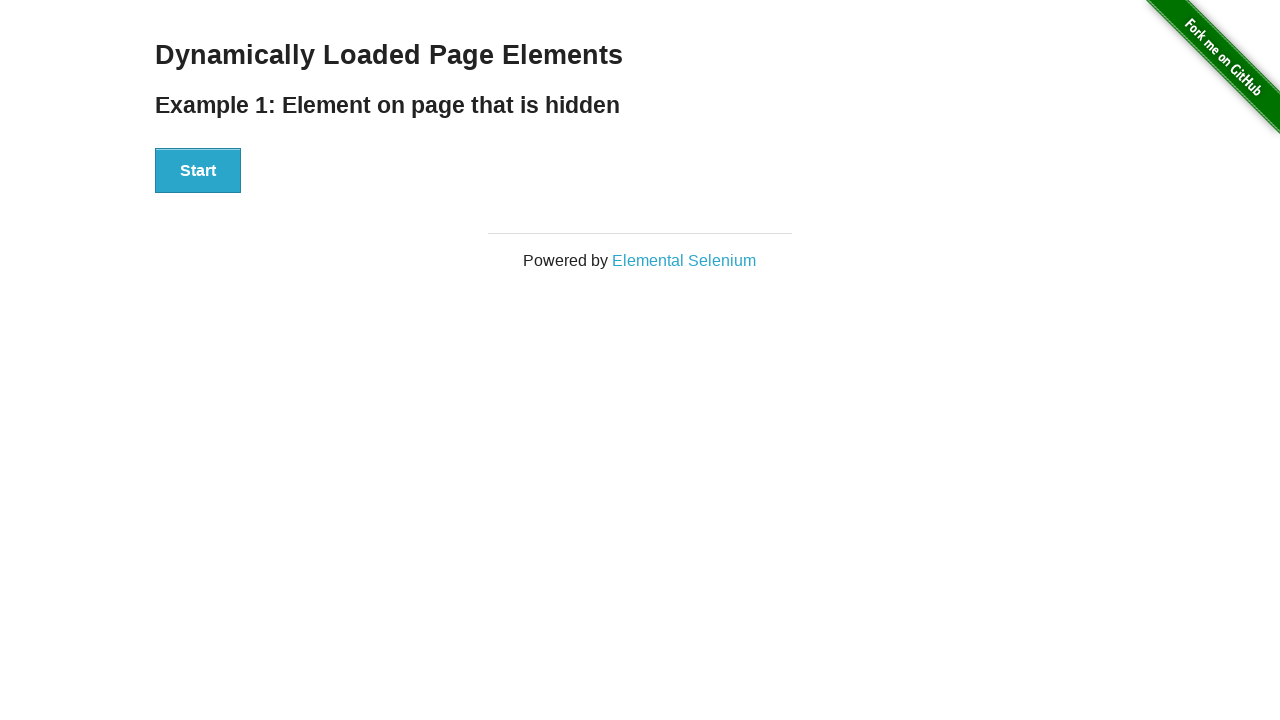

Clicked start button to initiate dynamic loading at (198, 171) on button
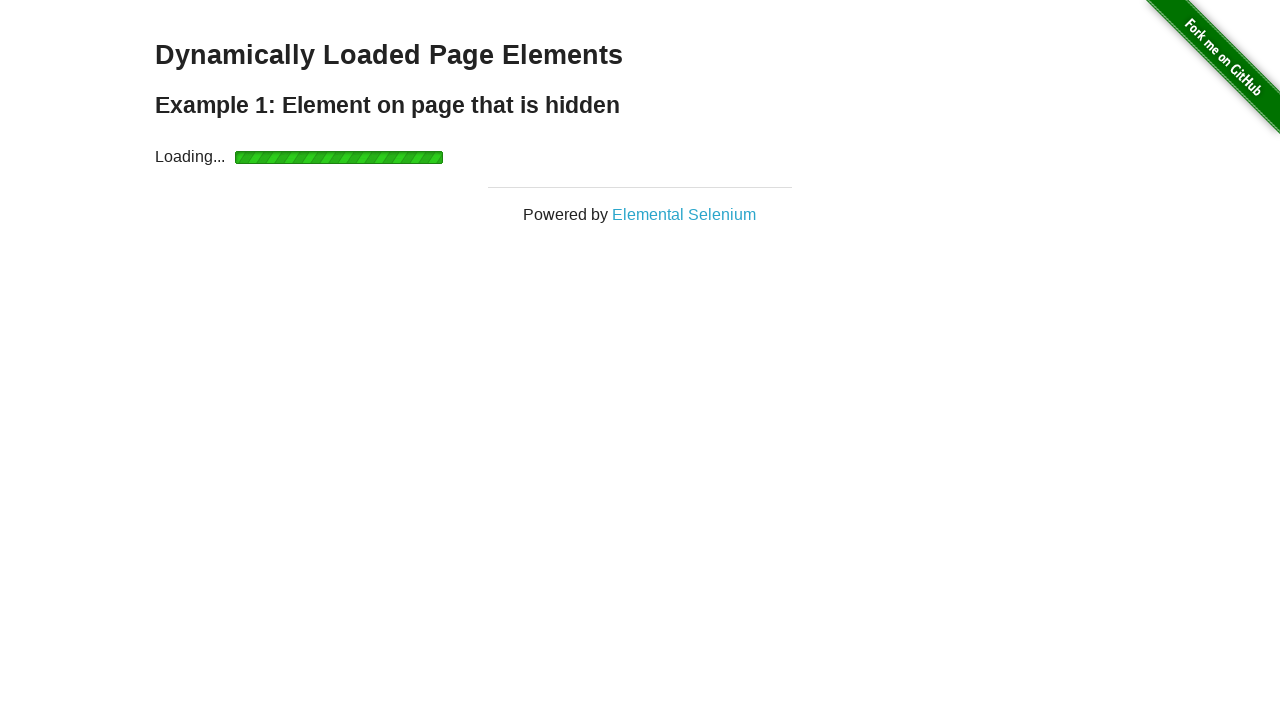

Start button became hidden after click
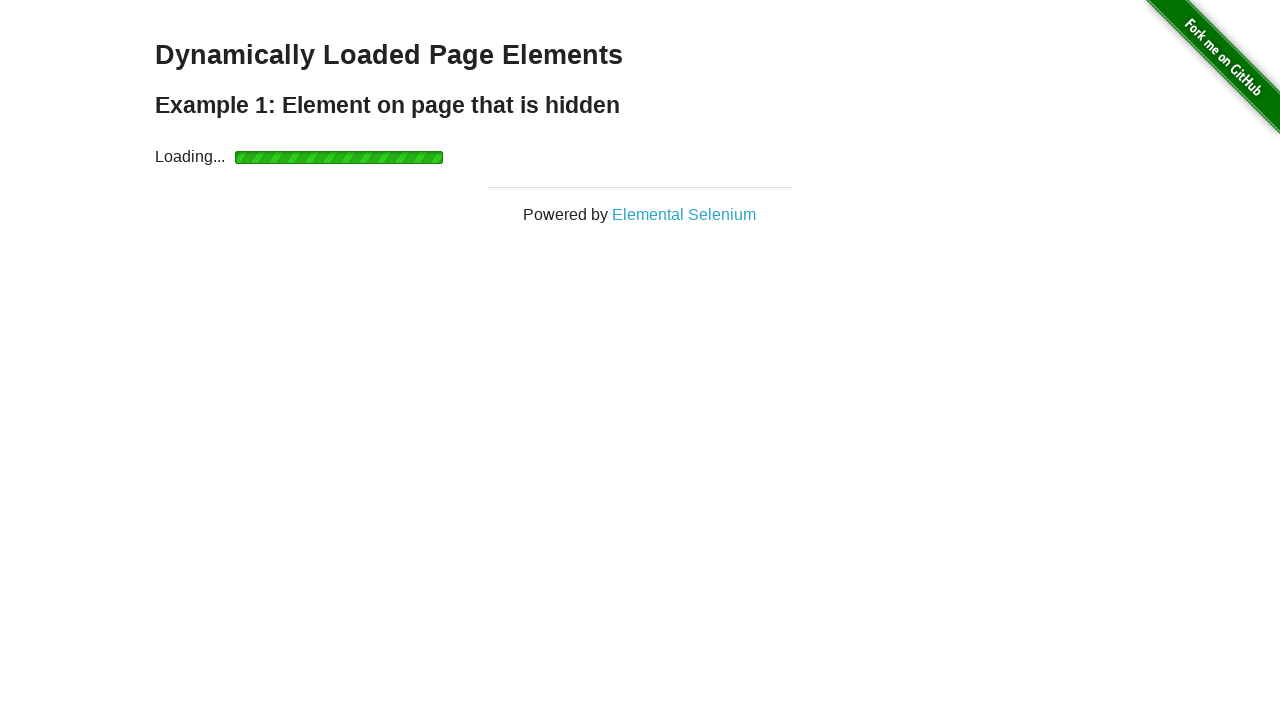

Loading indicator appeared
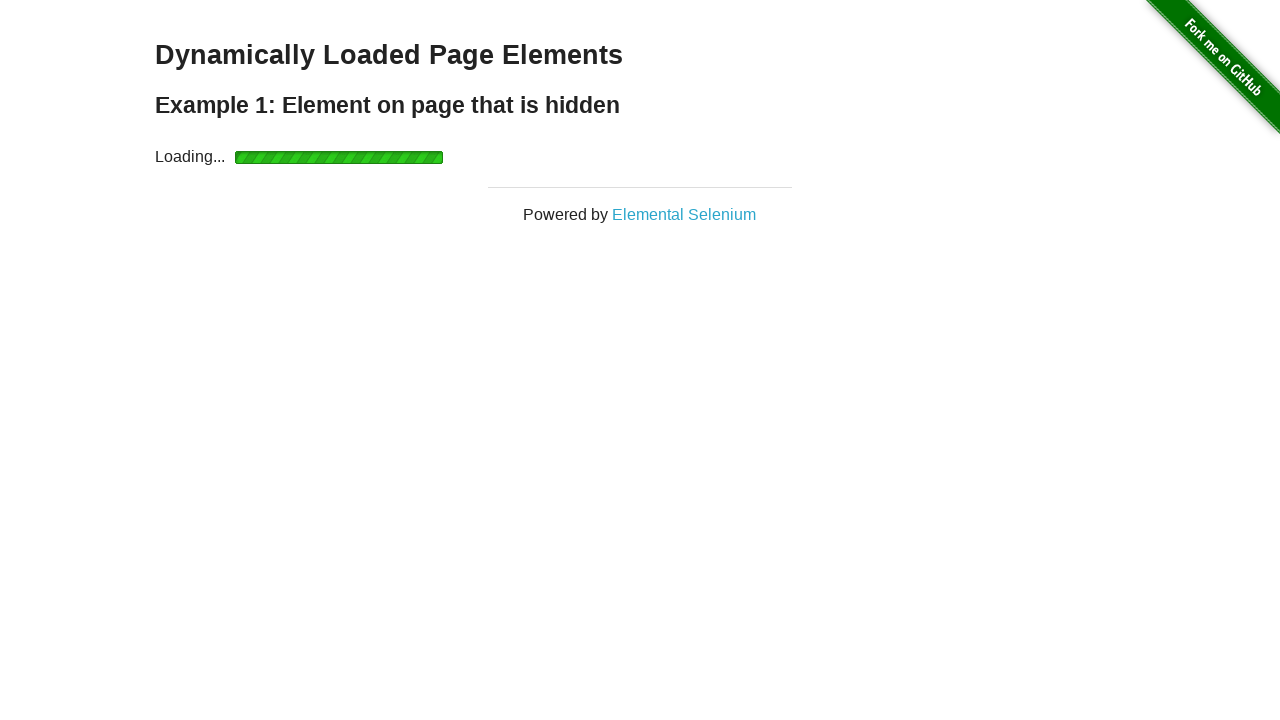

Loading indicator disappeared
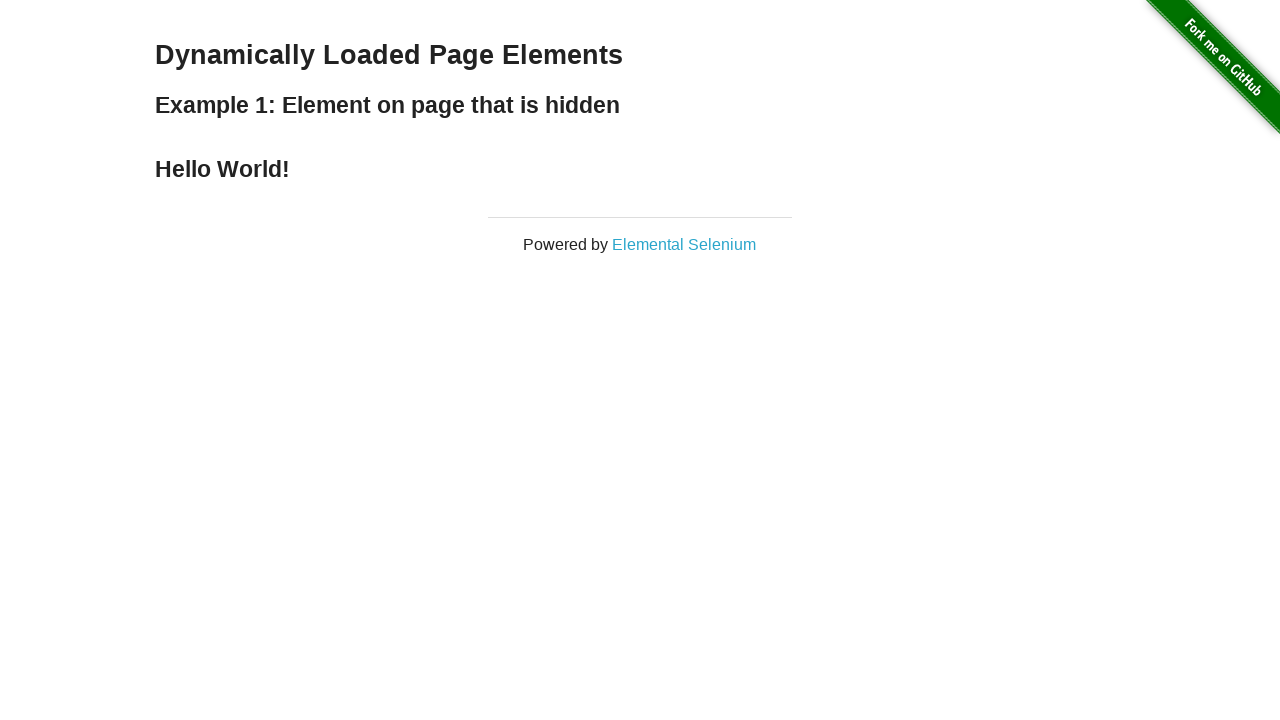

Finish element is now visible - dynamic loading sequence completed
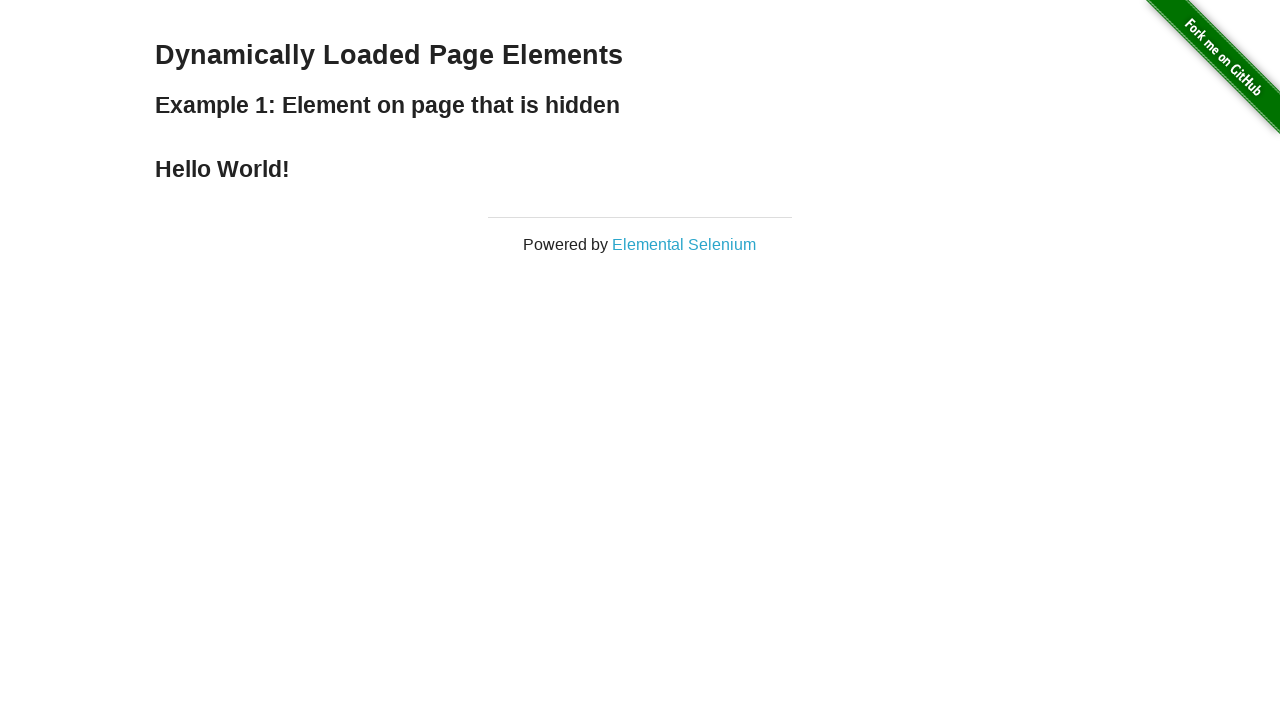

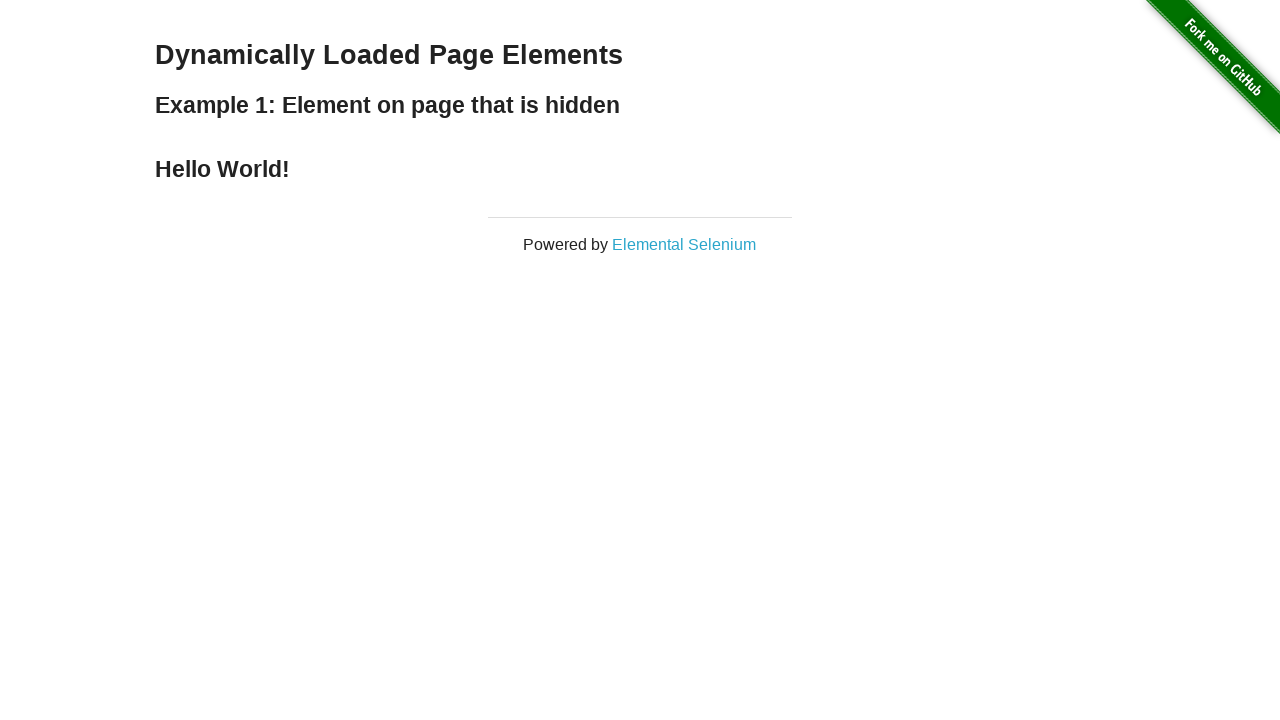